Tests element display and interaction by refreshing the page and filling form fields if they are displayed

Starting URL: https://automationfc.github.io/basic-form/index.html

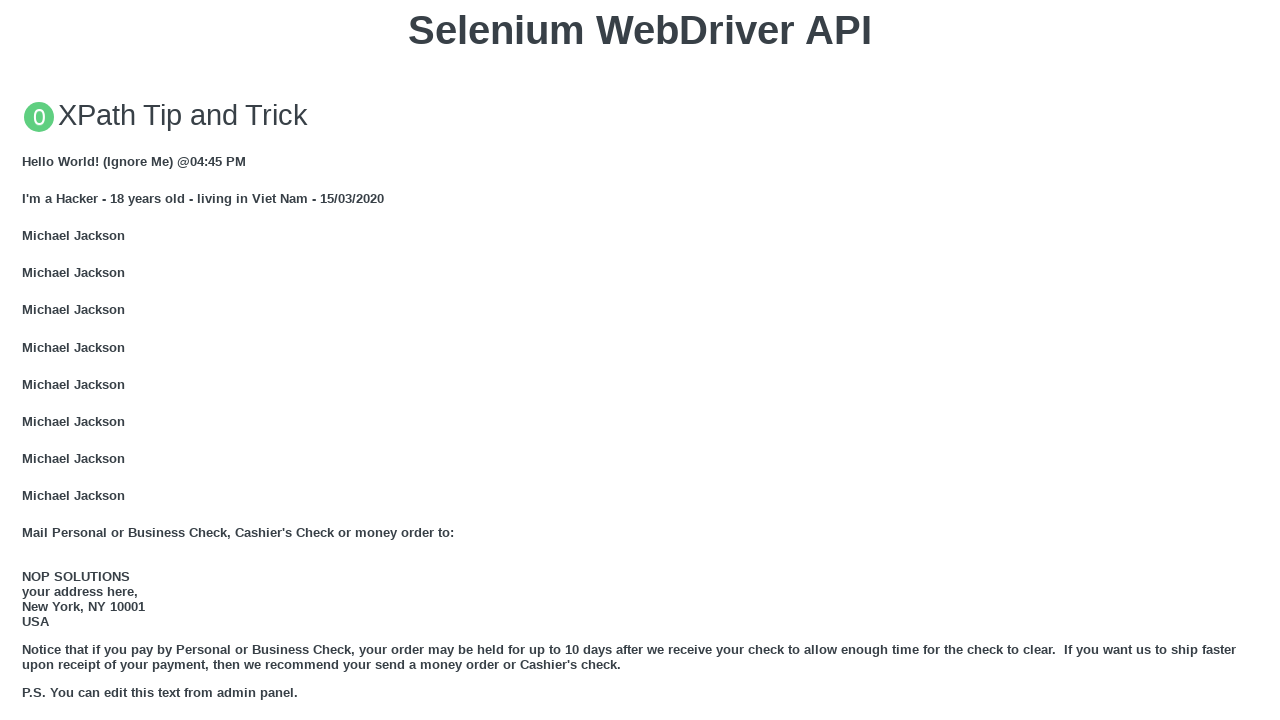

Refreshed the page to reset to initial state
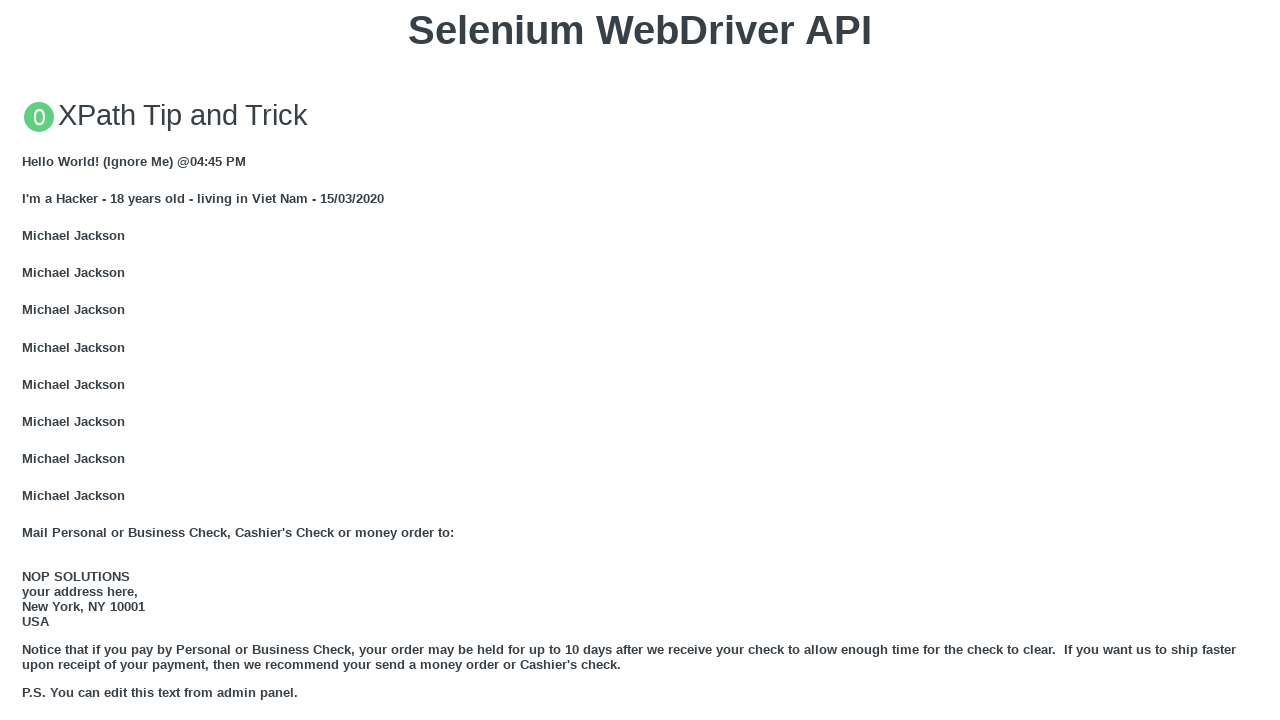

Email field was displayed and filled with 'Automation Testing' on #email
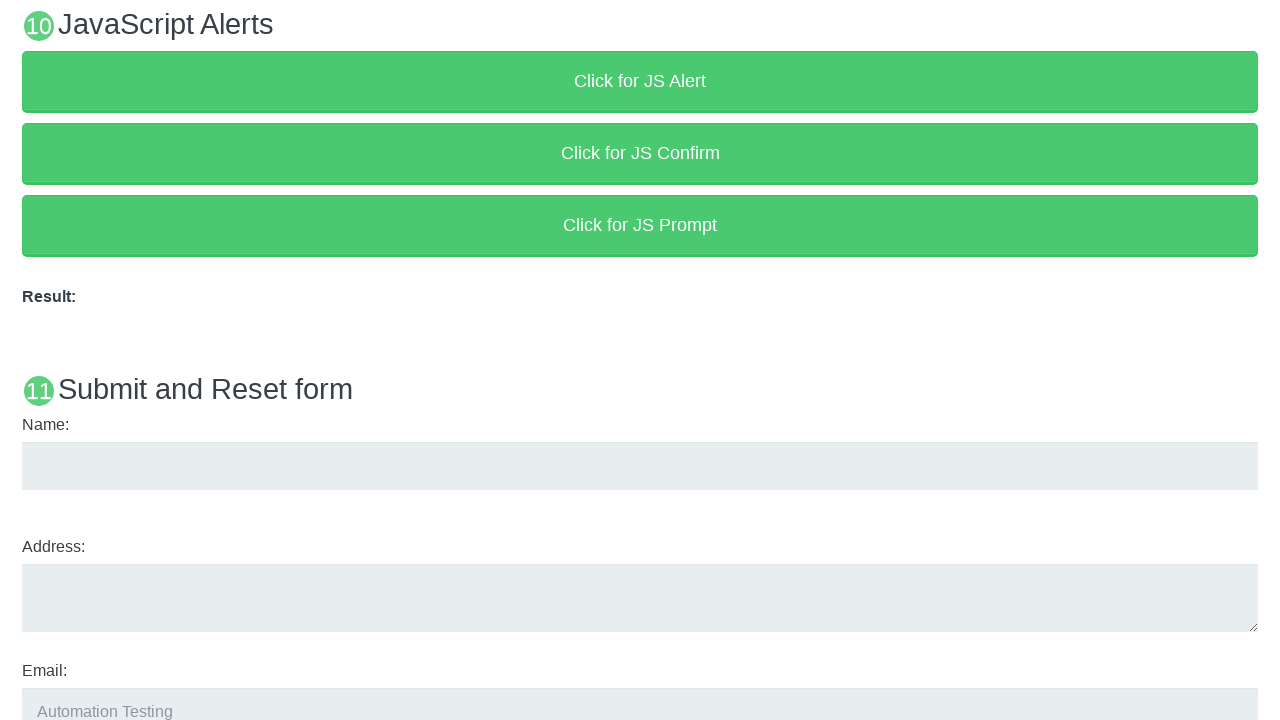

Age radio button 'Under 18' was displayed and clicked at (28, 360) on #under_18
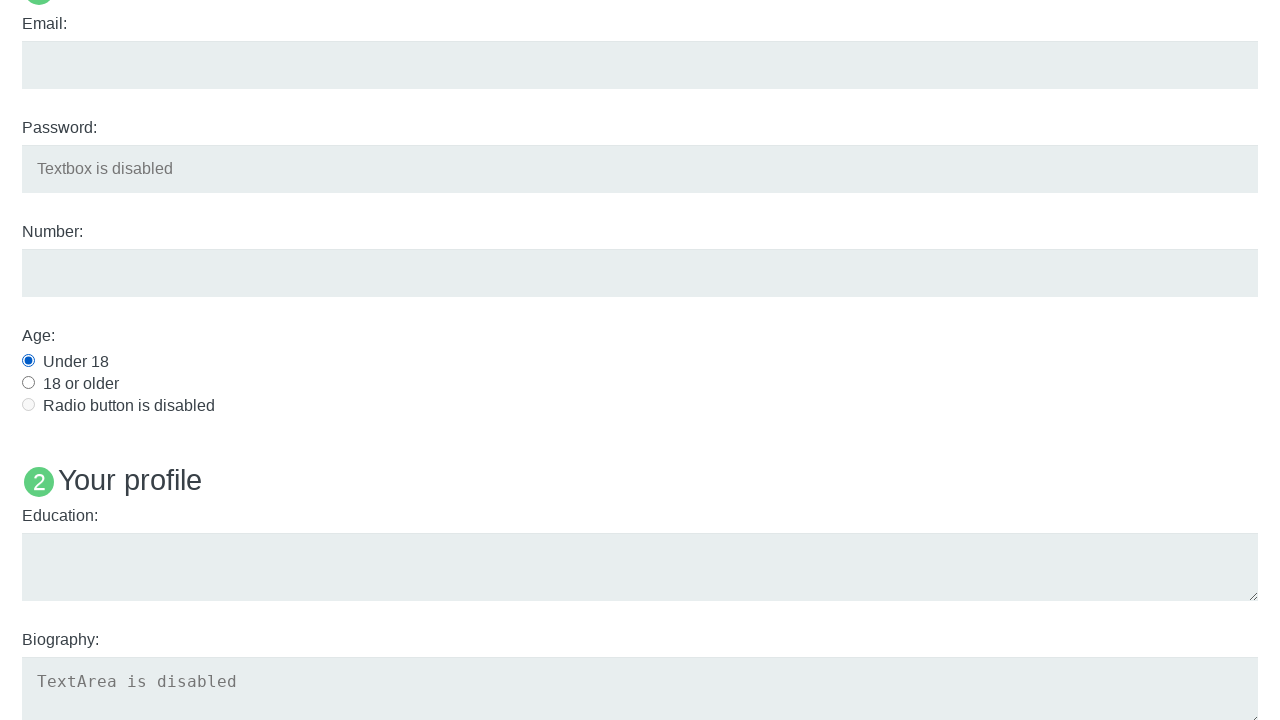

Education text area was displayed and filled with 'Automation Testing' on #edu
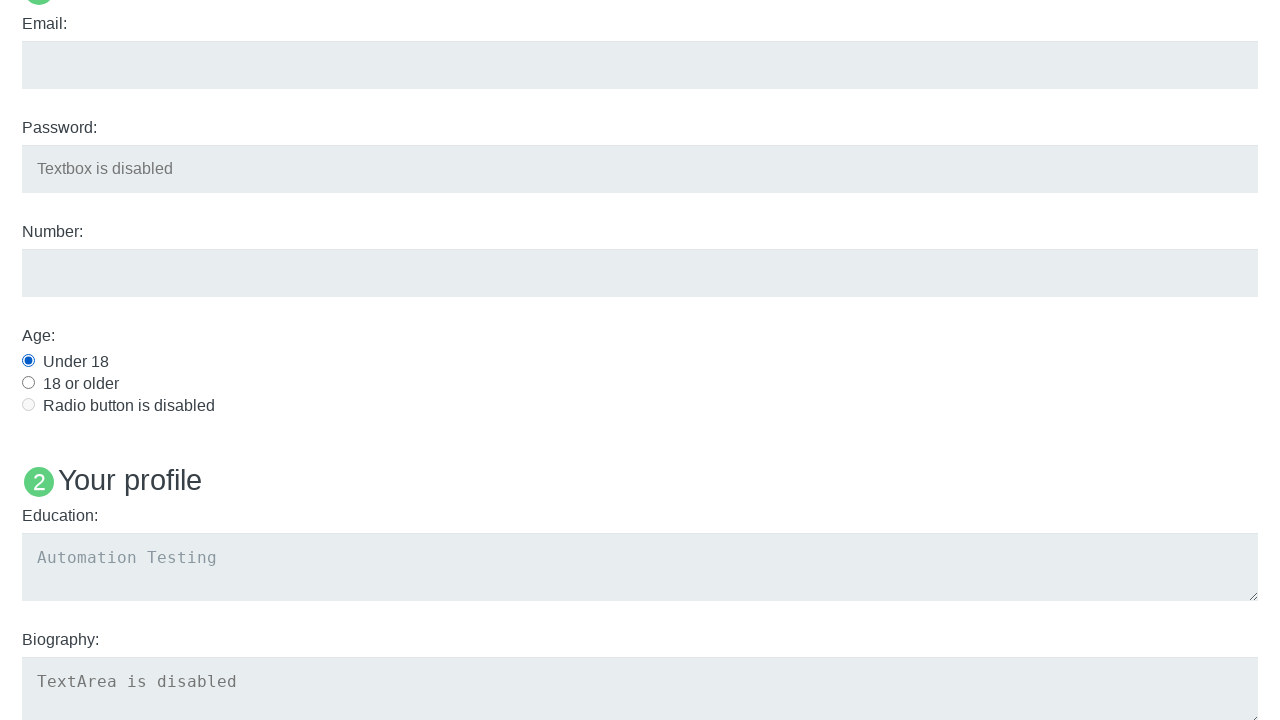

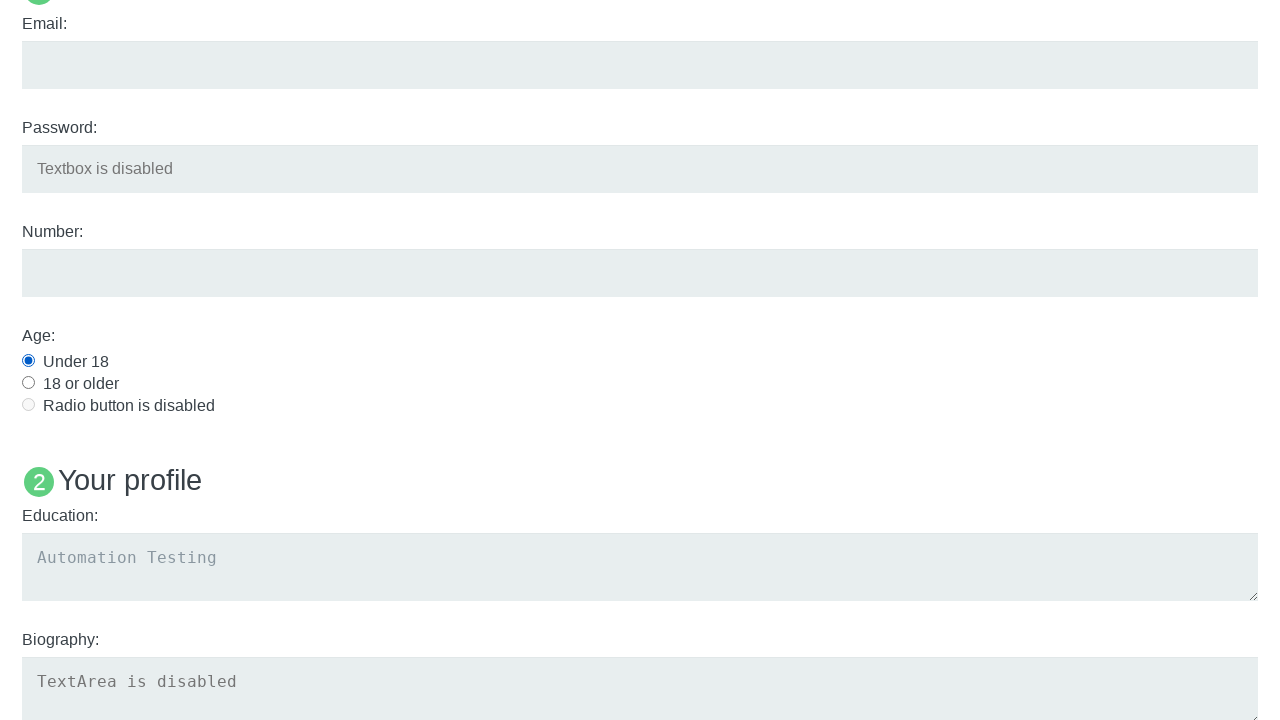